Clicks on "Selenide examples" link and verifies it navigates to the GitHub organization page

Starting URL: https://selenide.org/quick-start.html

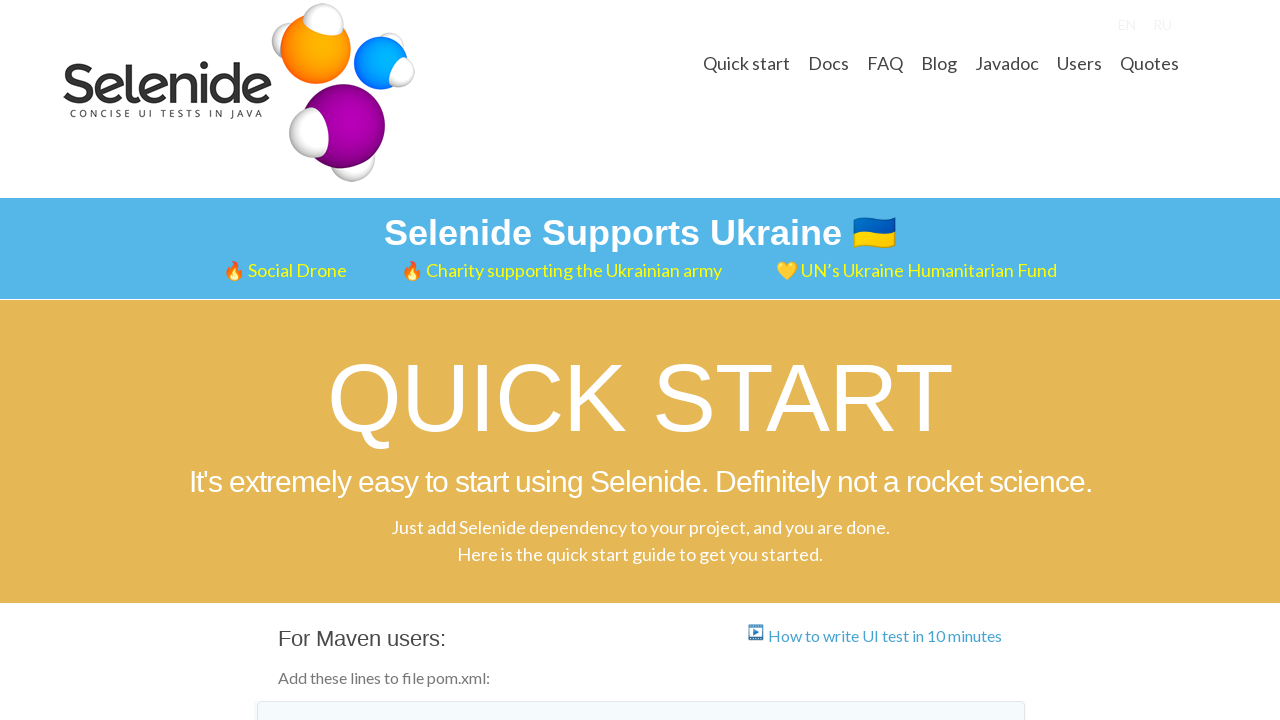

Located 'Selenide examples' link element
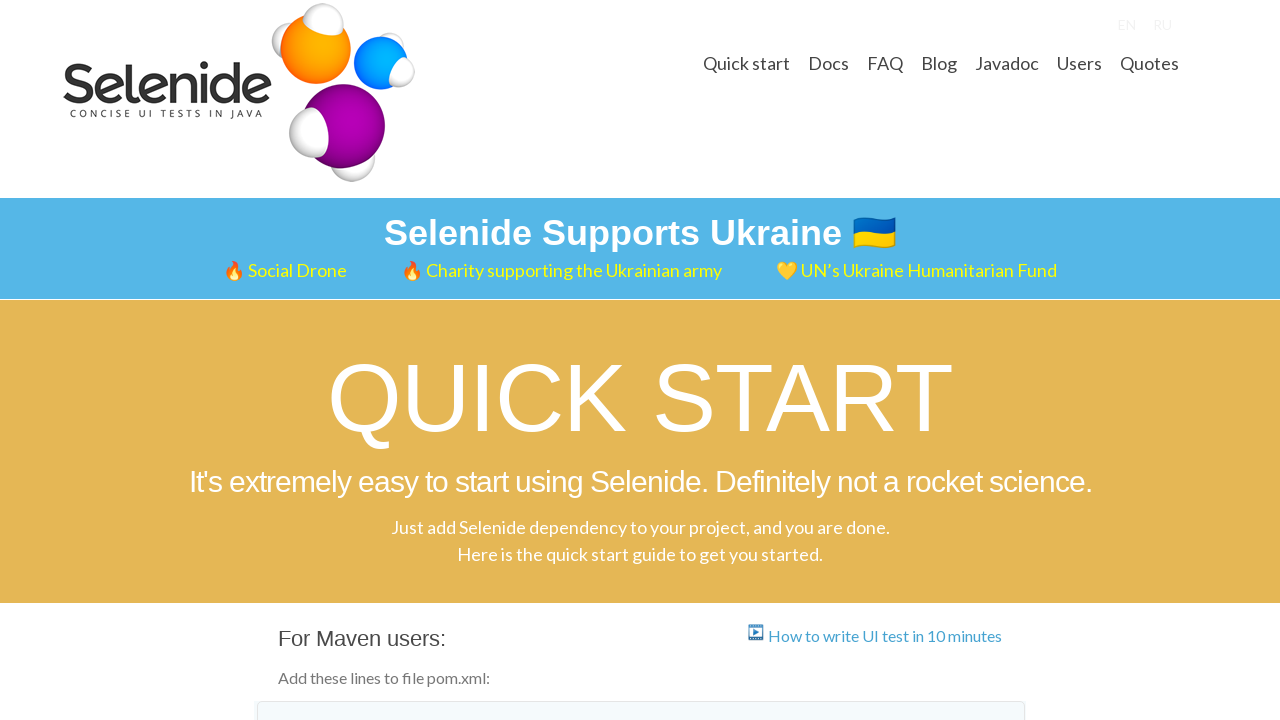

Verified 'Selenide examples' link href attribute is correct
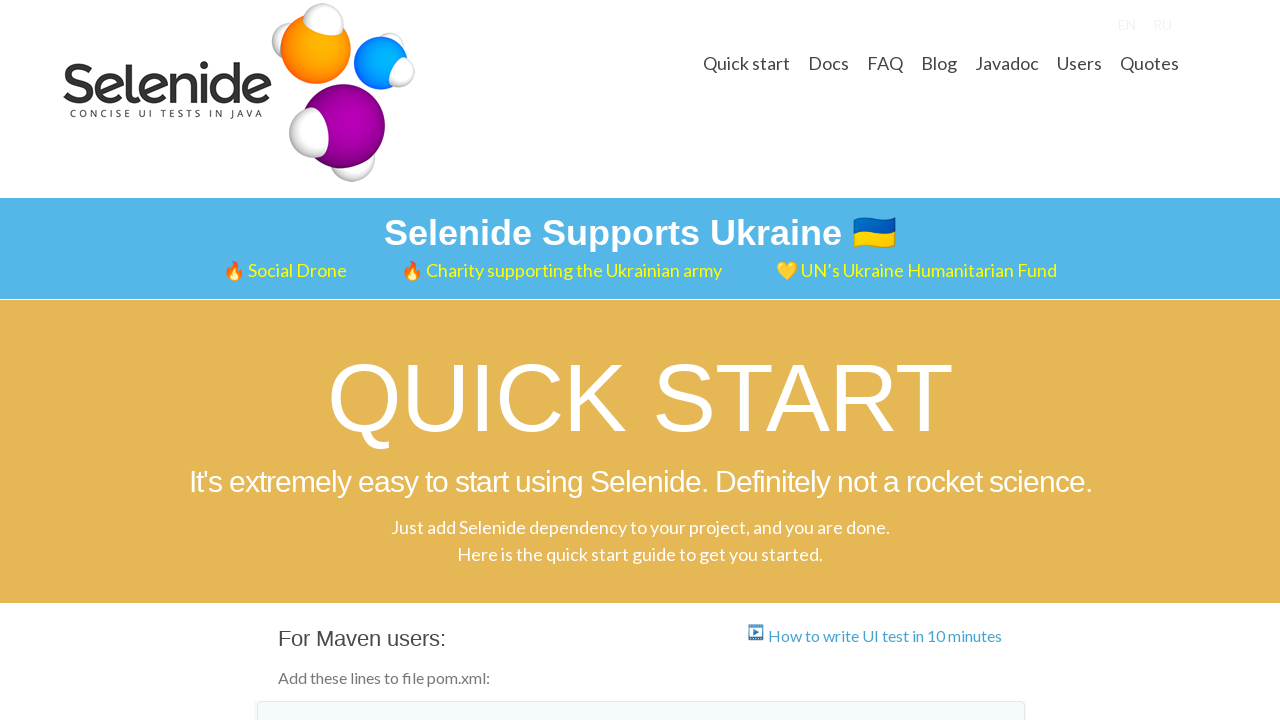

Clicked 'Selenide examples' link using JavaScript
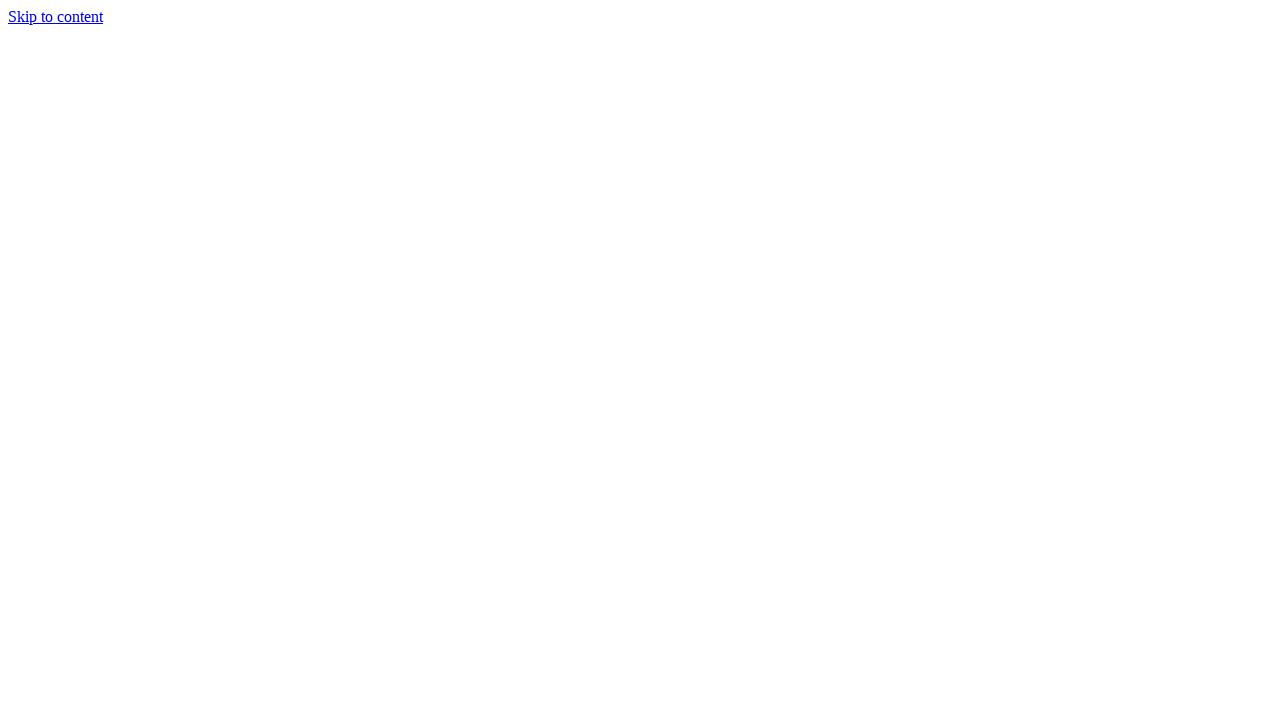

GitHub organization page loaded and orghead element appeared
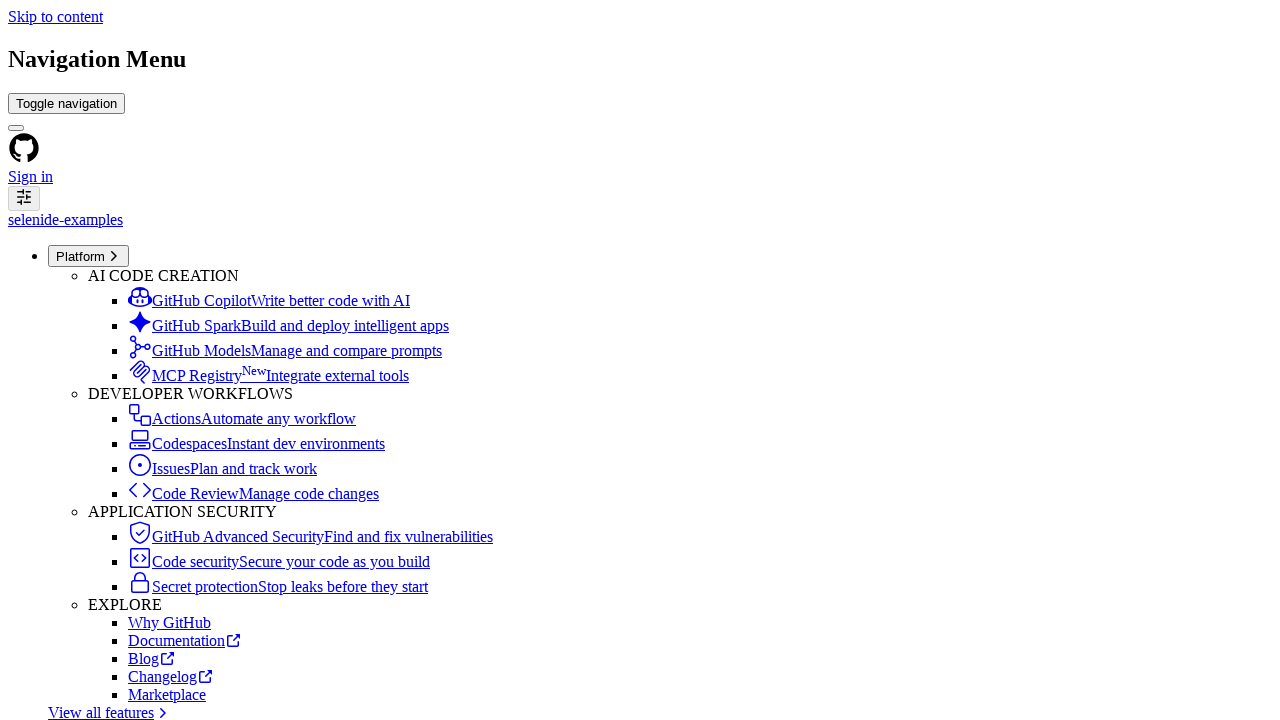

Verified 'Selenide examples' text is present on GitHub organization page
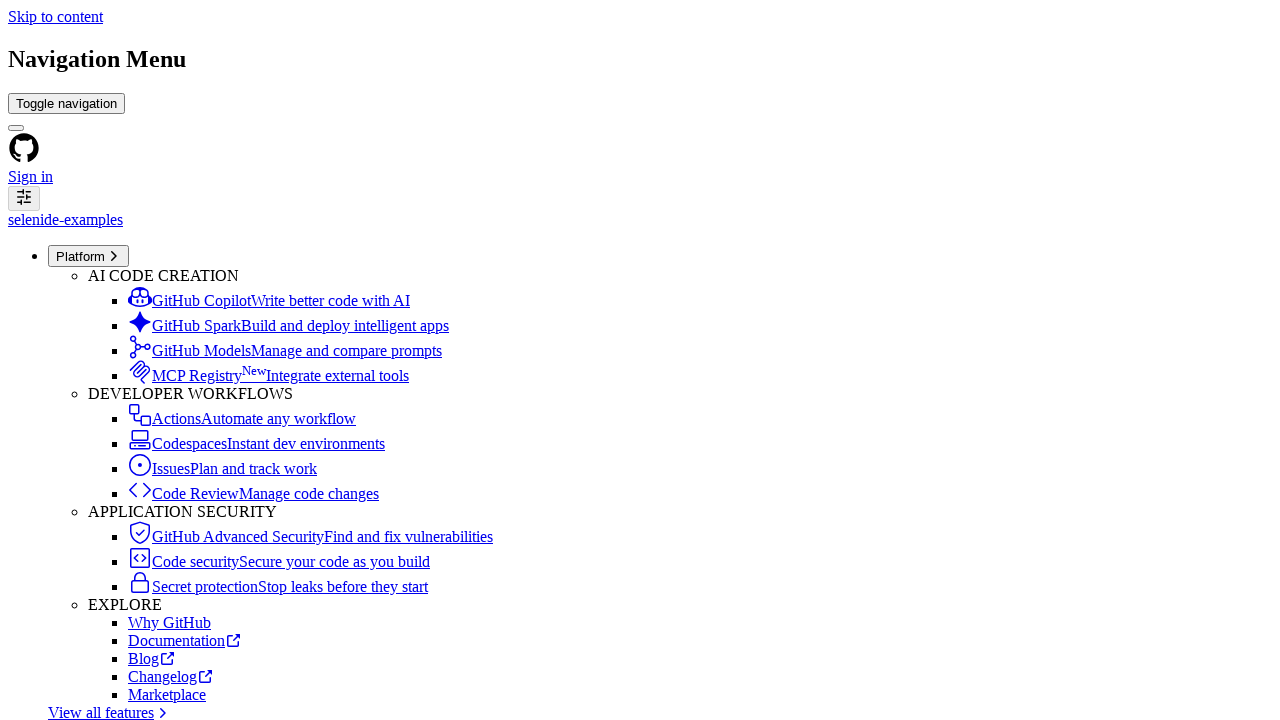

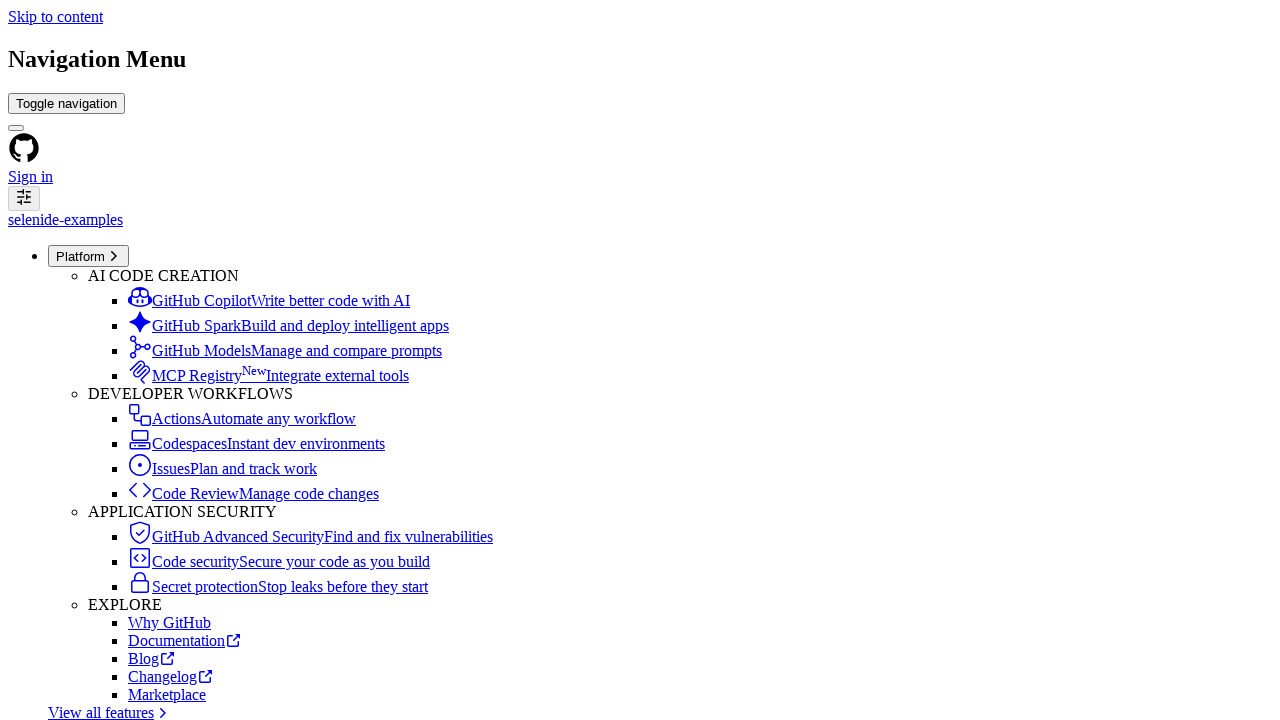